Tests window operations functionality including opening new tabs, replacing windows, and opening new windows, then performing navigation actions (click, back, forward) in each child window before closing them and returning to the main window.

Starting URL: https://practice-automation.com/window-operations/

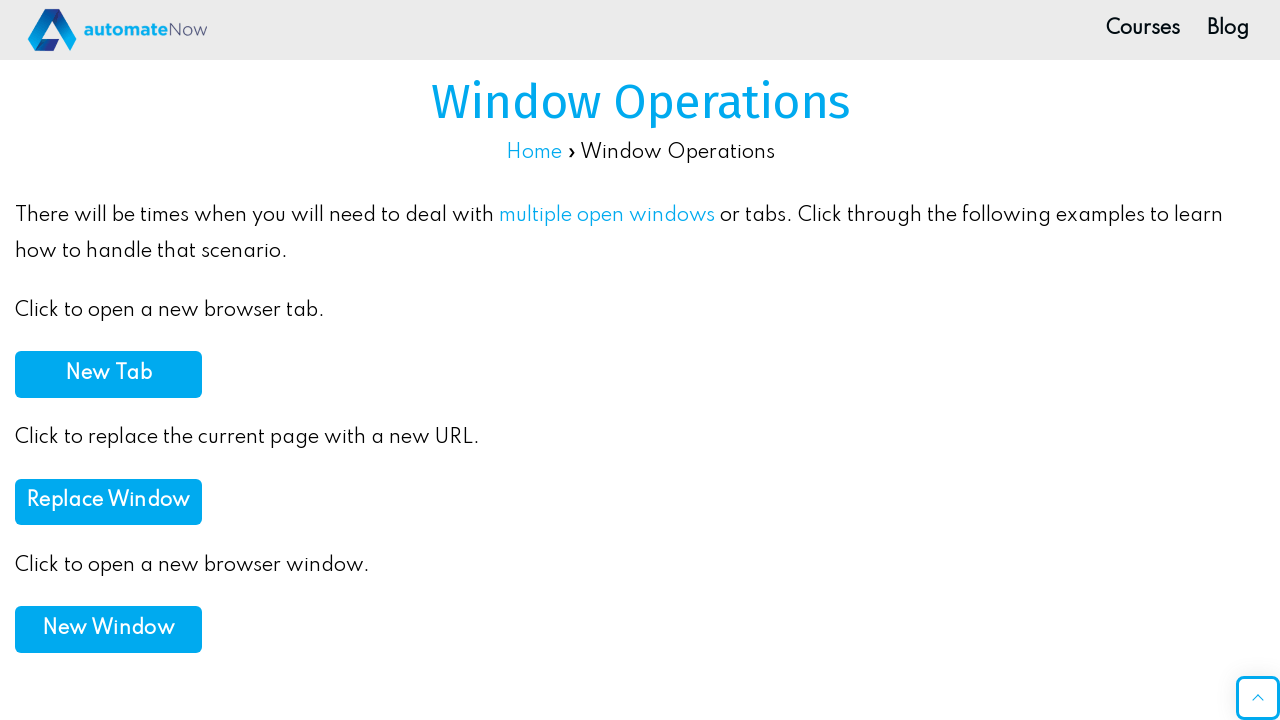

Clicked button to open new tab at (108, 374) on xpath=//*[@id='post-1147']/div/p[3]/button/b
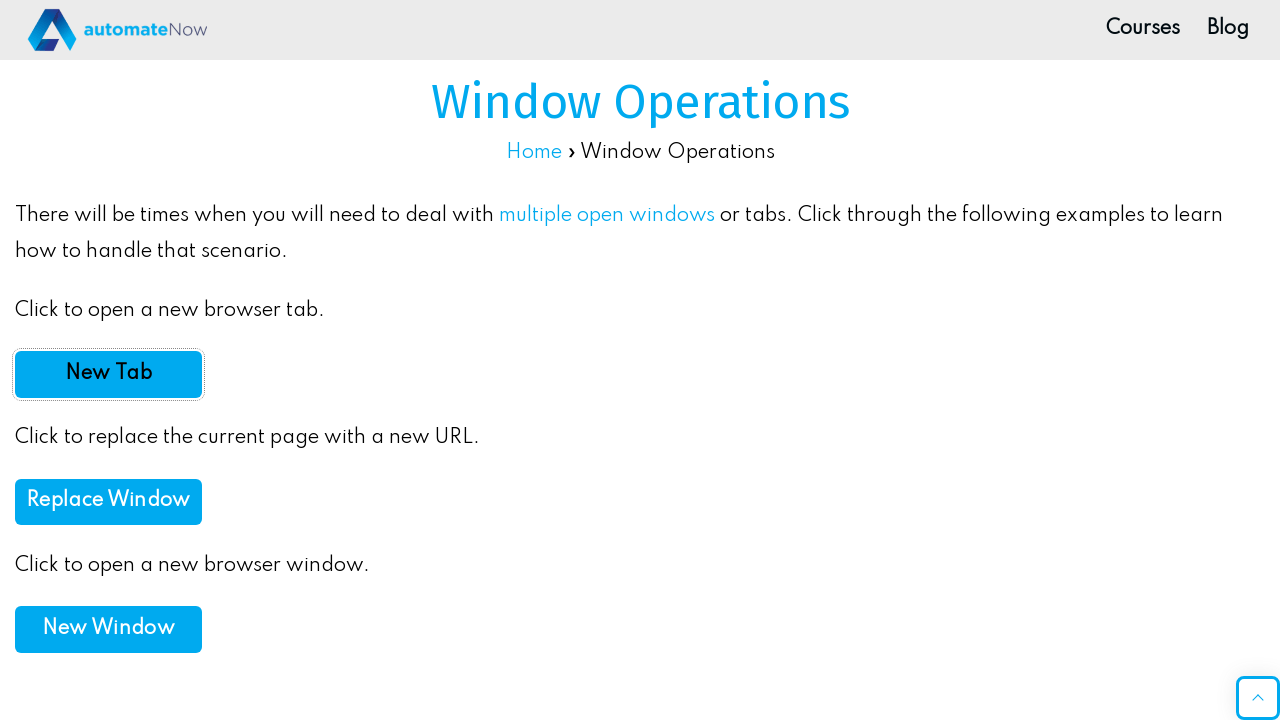

New tab opened and captured
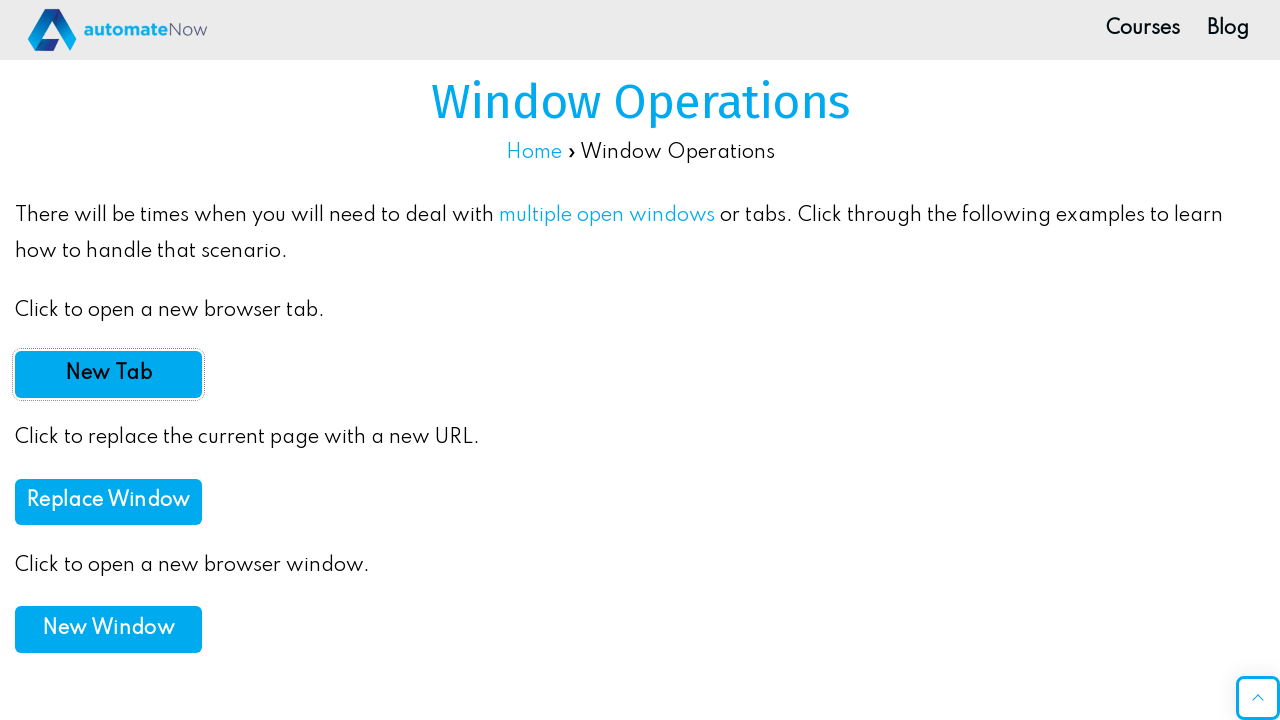

New tab finished loading
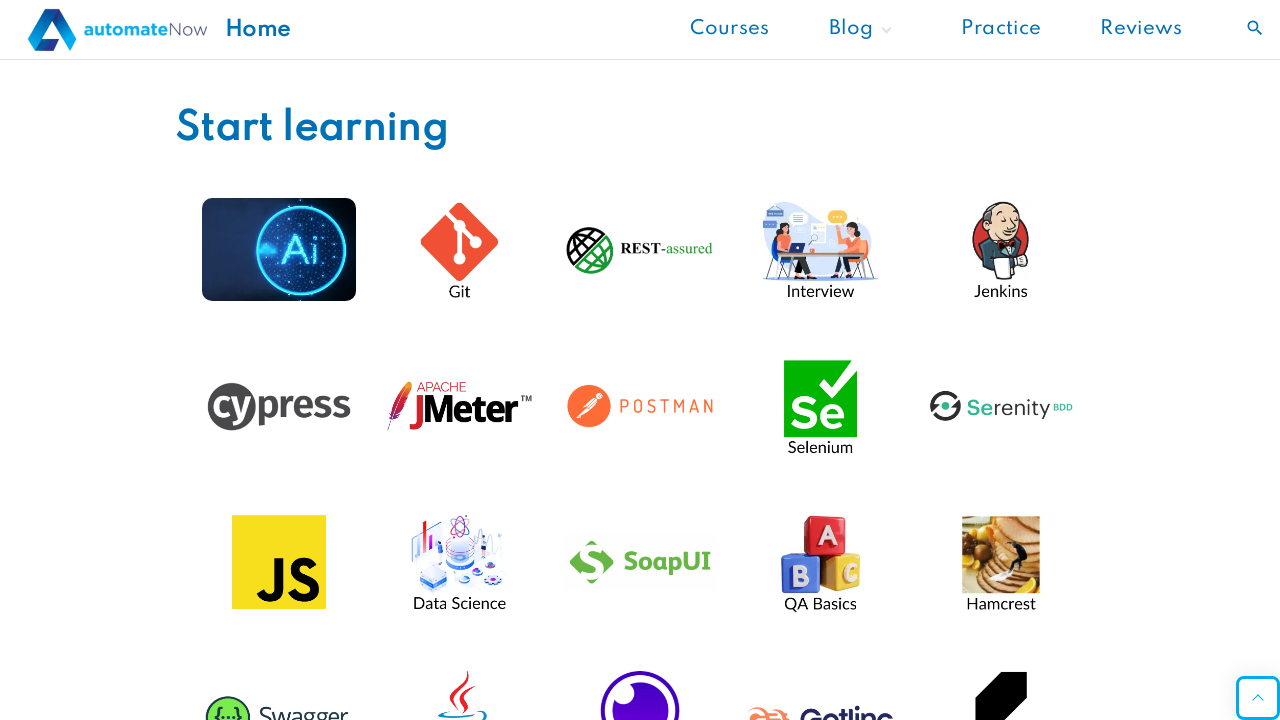

Clicked image in new tab at (279, 249) on xpath=//*[@id='post-18533']/div/div[1]/div[1]/a/picture/img
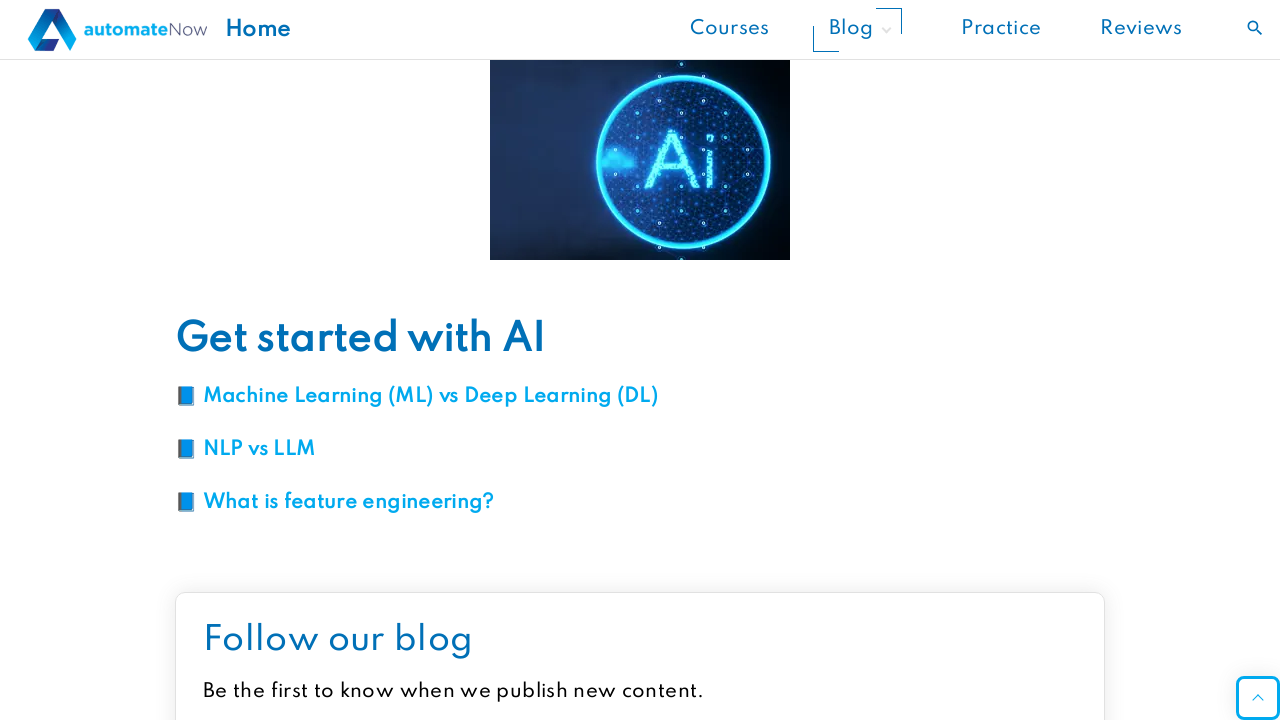

New tab loaded after clicking image
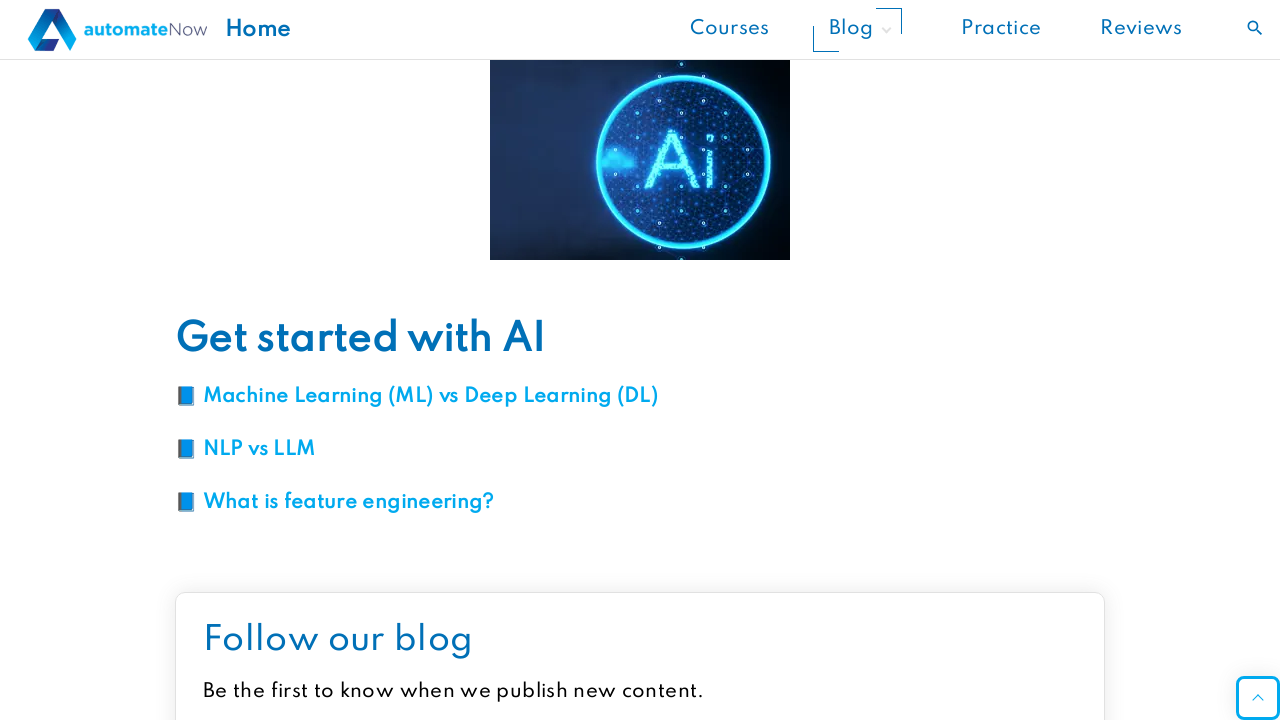

Navigated back in new tab
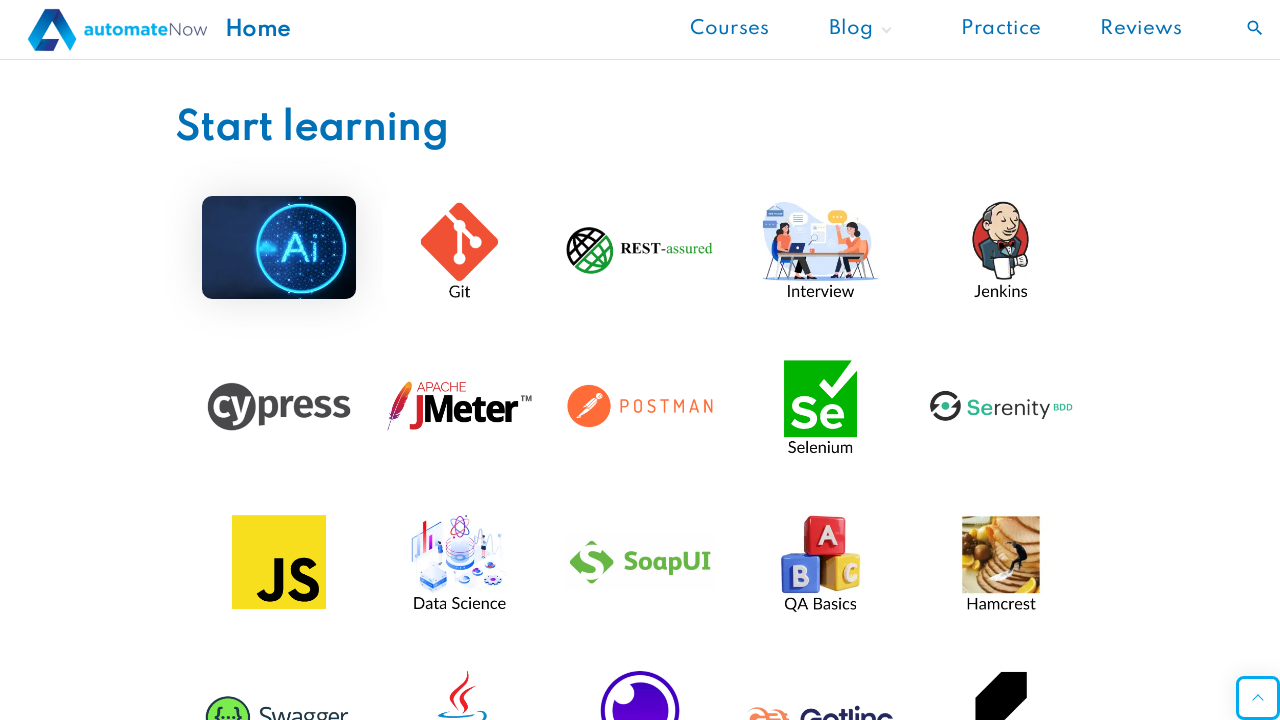

New tab finished loading after back navigation
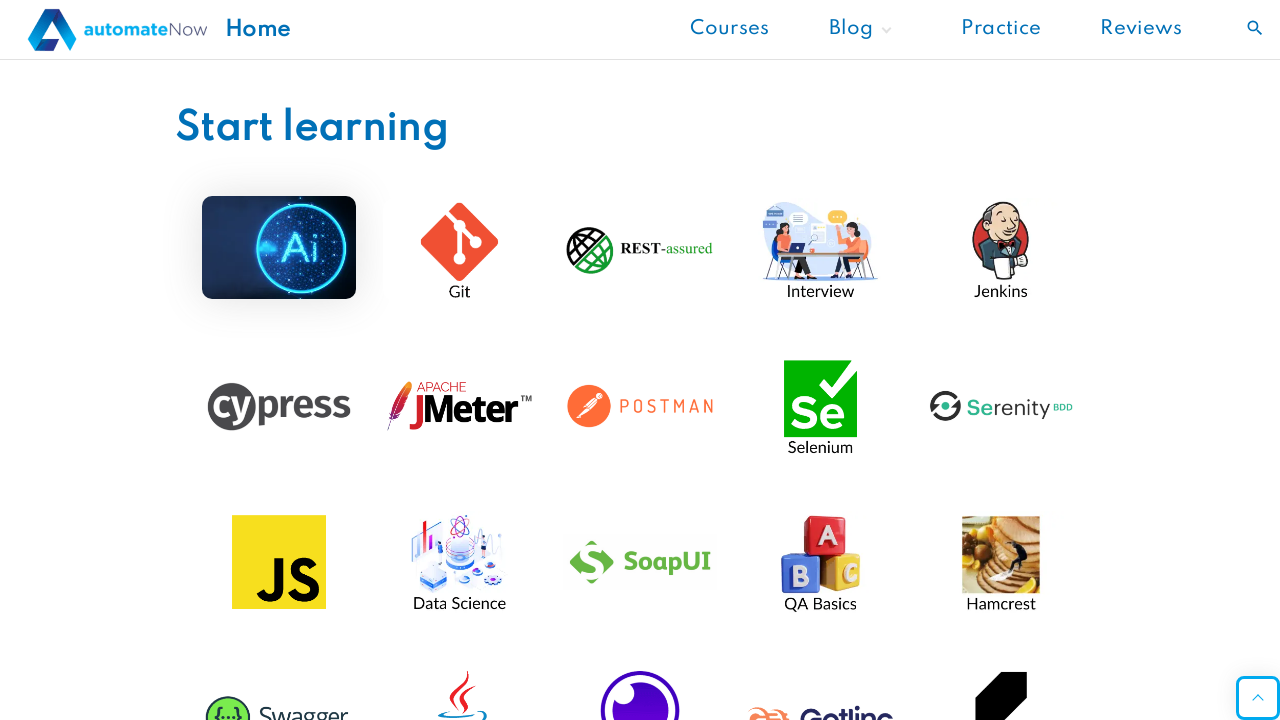

Navigated forward in new tab
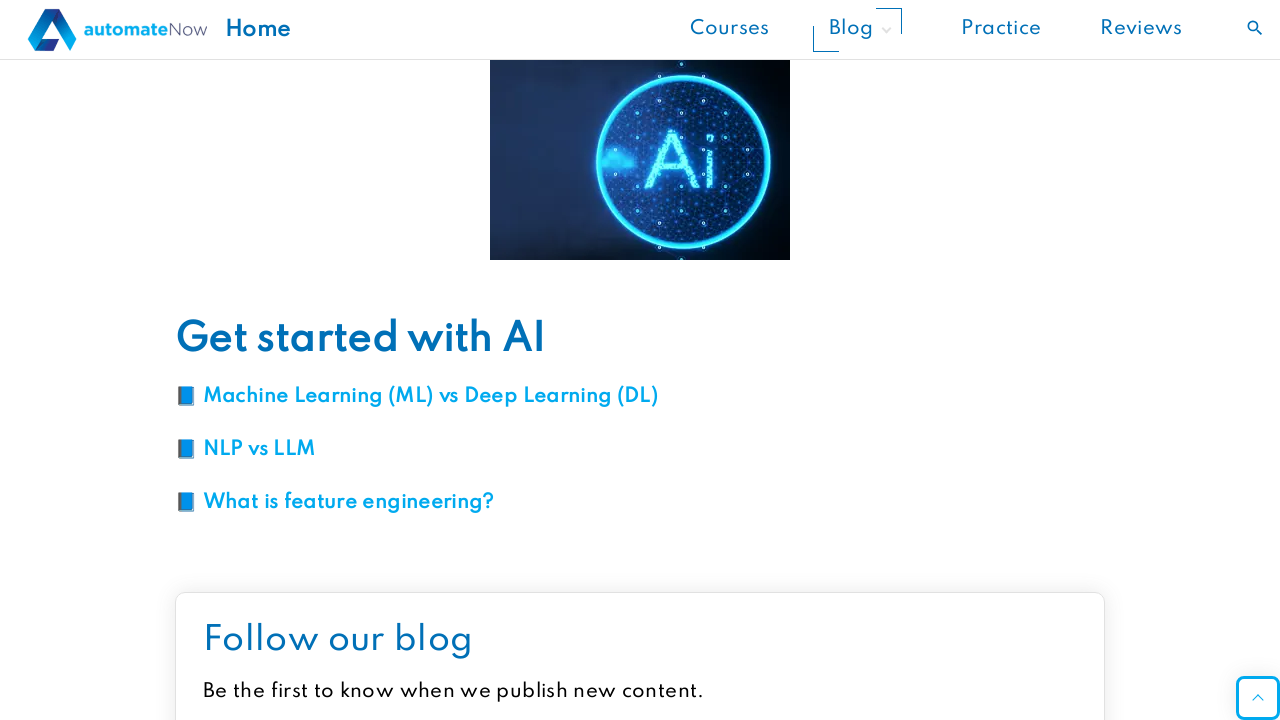

New tab finished loading after forward navigation
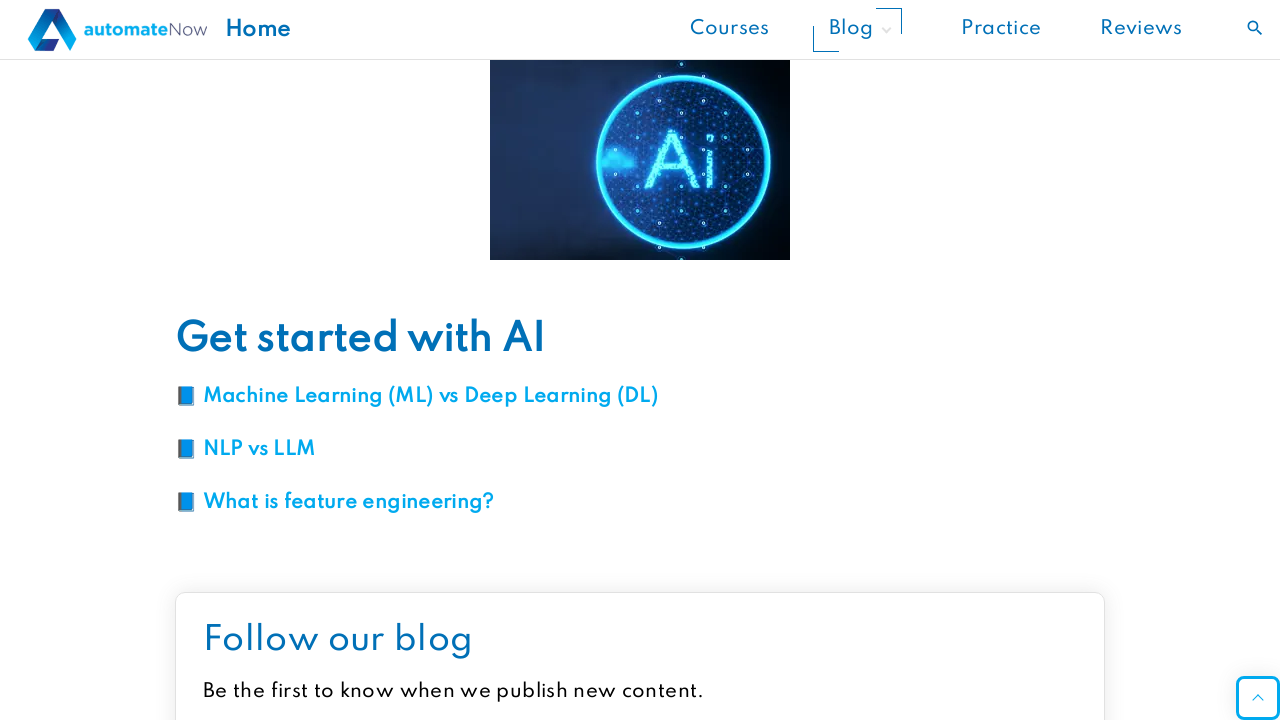

Closed new tab
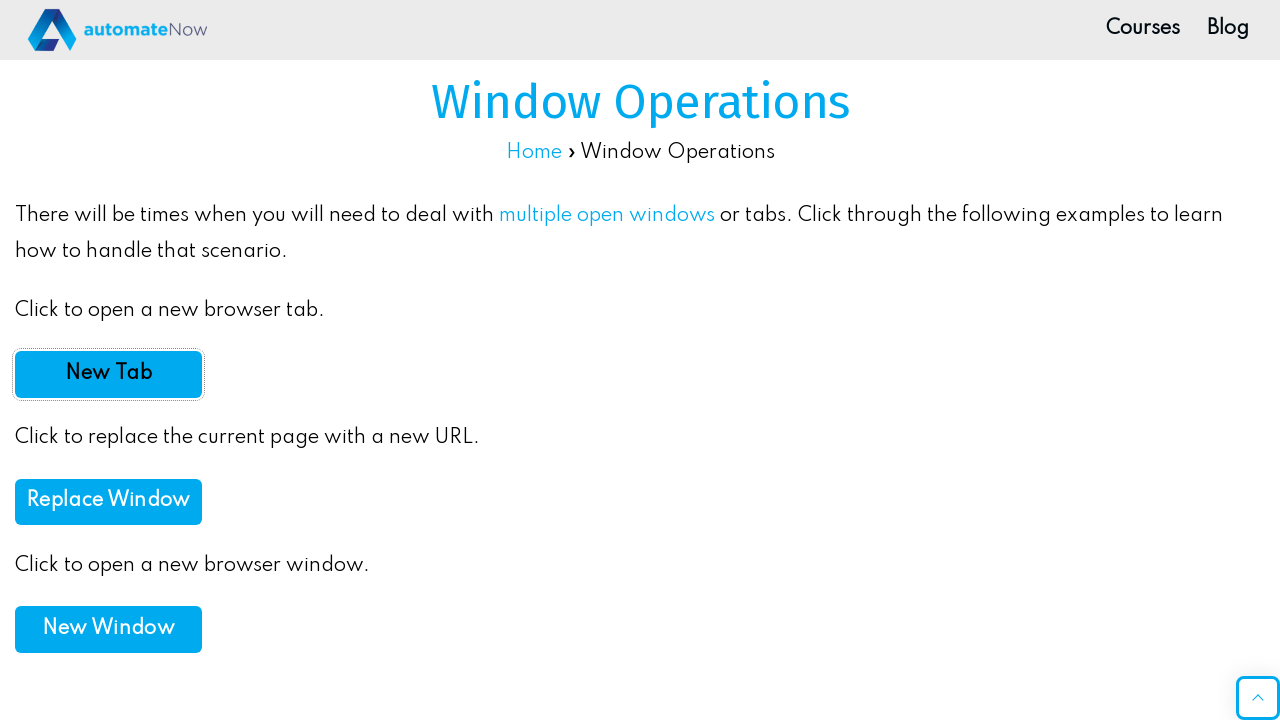

Clicked button to replace window at (108, 501) on xpath=//*[@id='post-1147']/div/p[5]/button/b
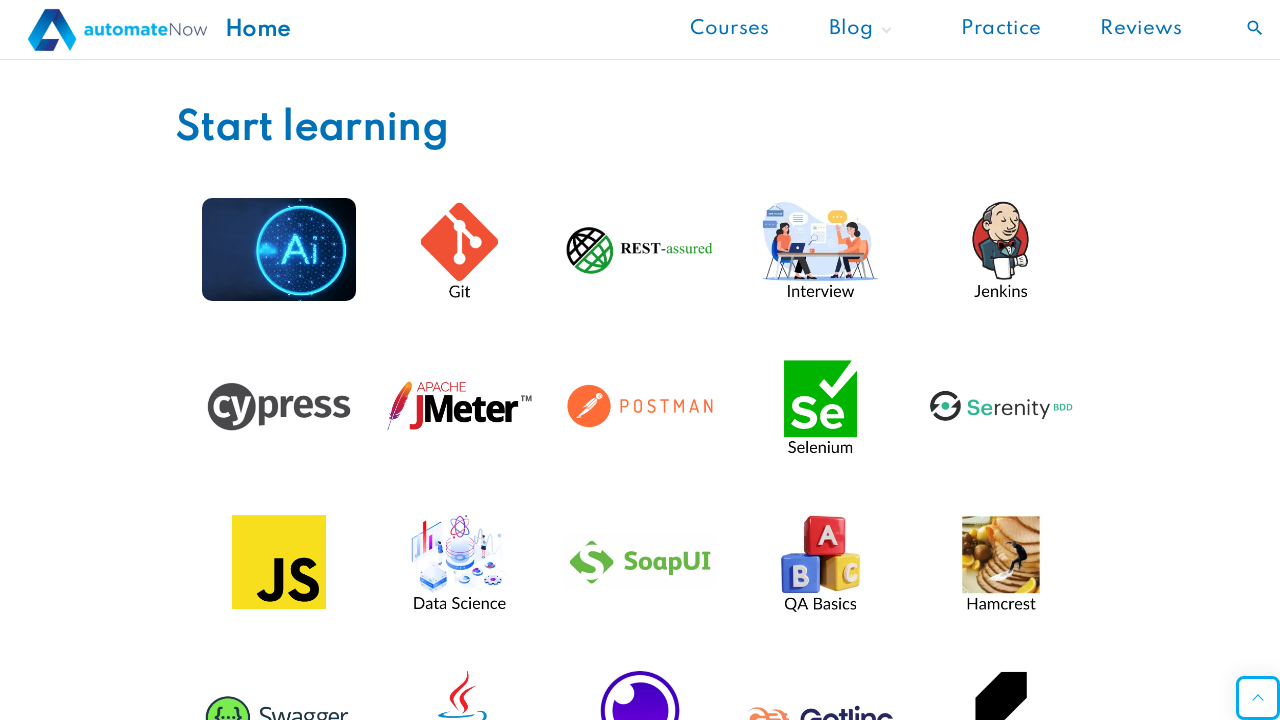

Page finished loading after replace window action
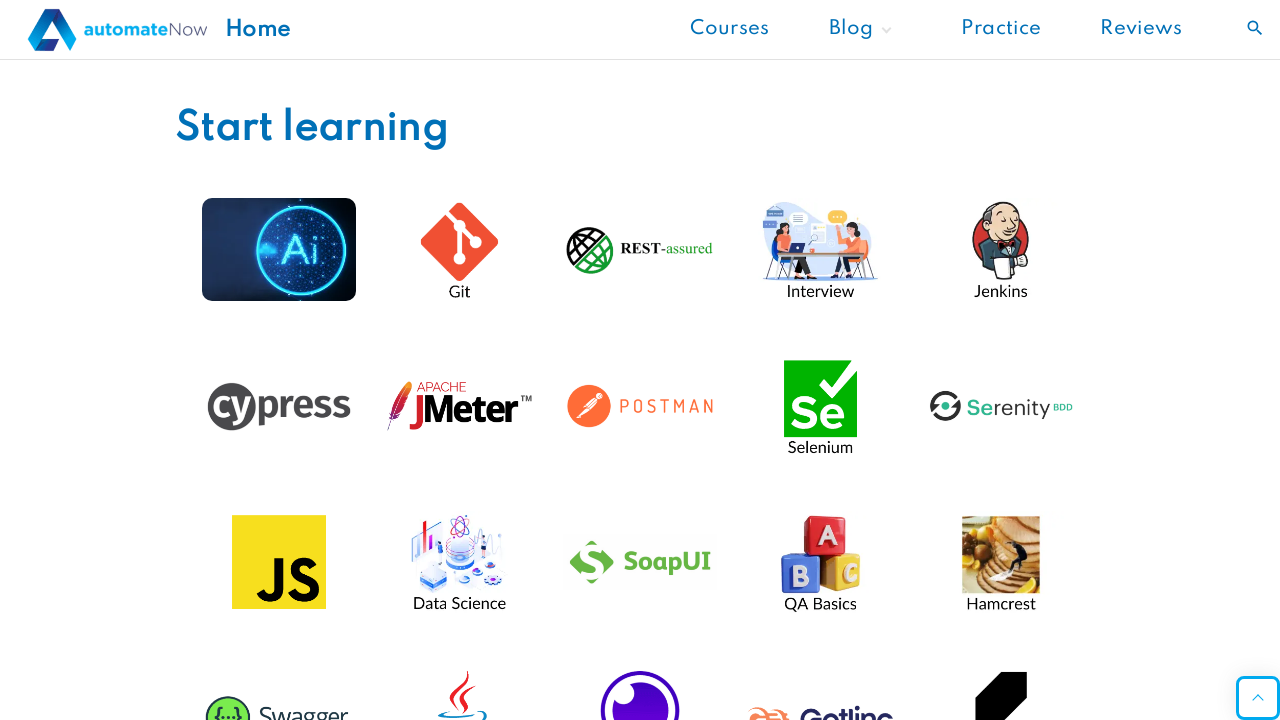

Clicked image in replaced window at (640, 406) on xpath=//*[@id='post-18533']/div/div[2]/div[3]/a/img
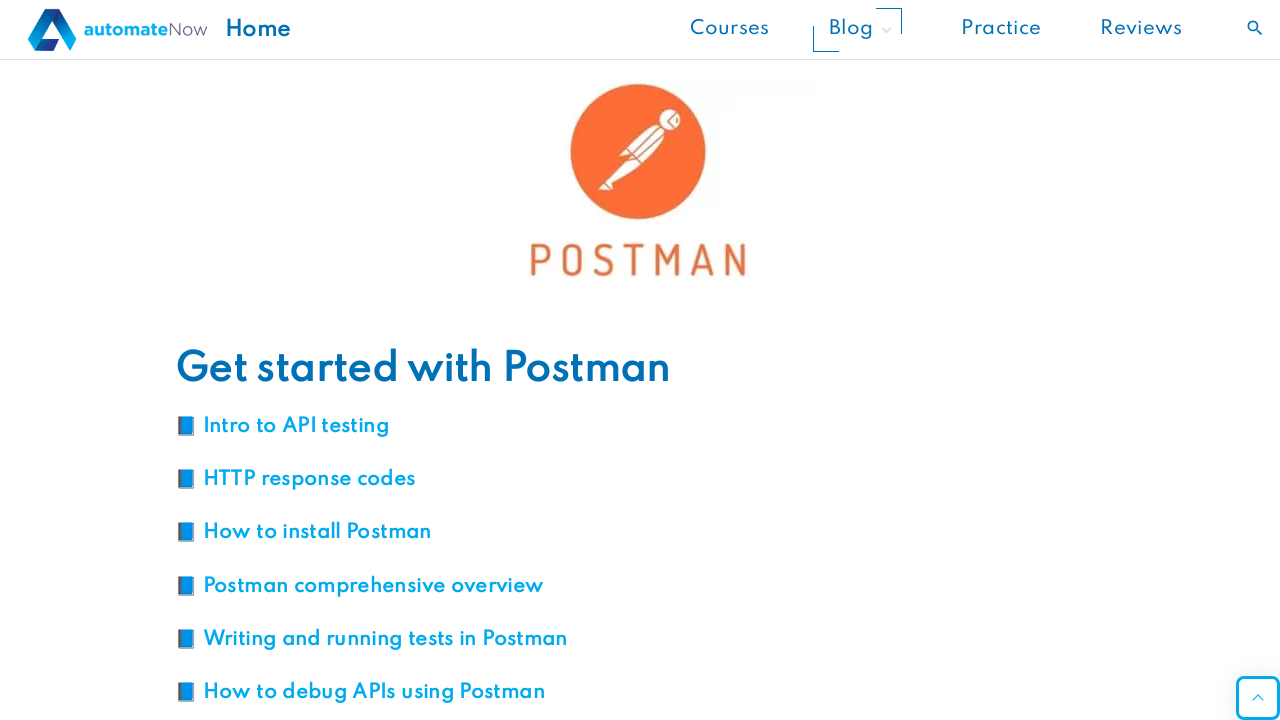

Page finished loading after clicking image in replaced window
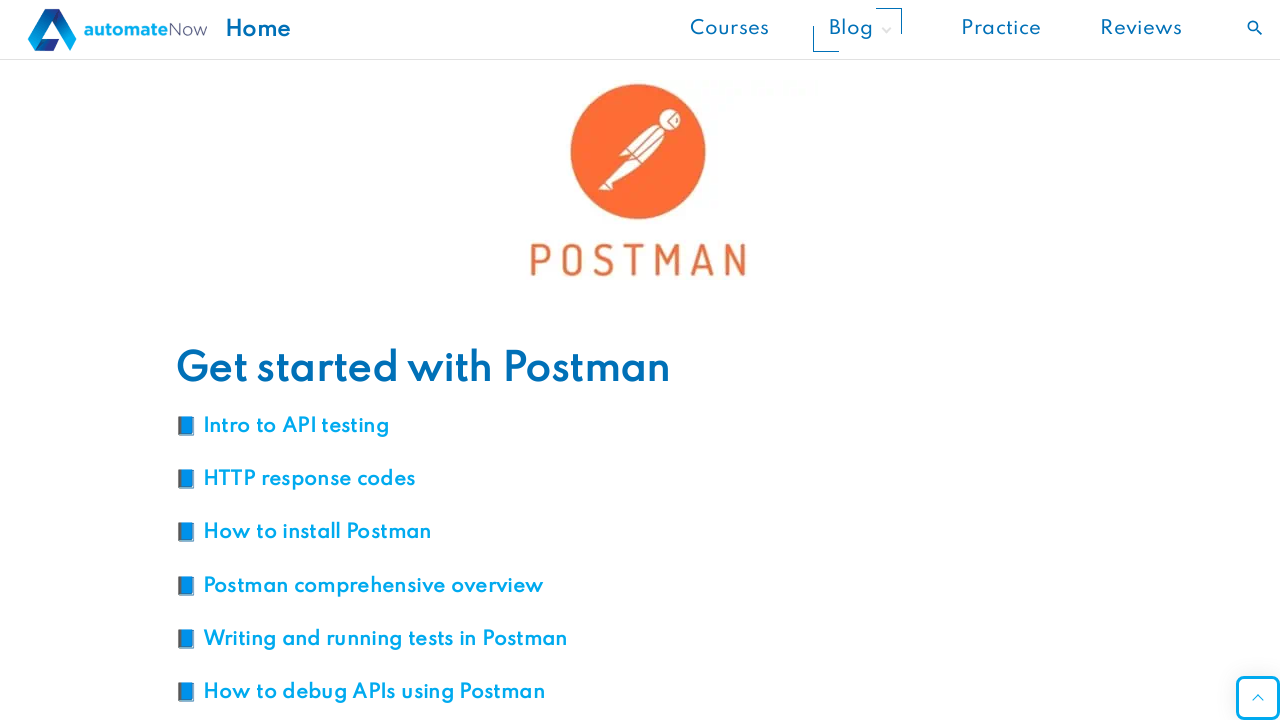

Navigated back in replaced window
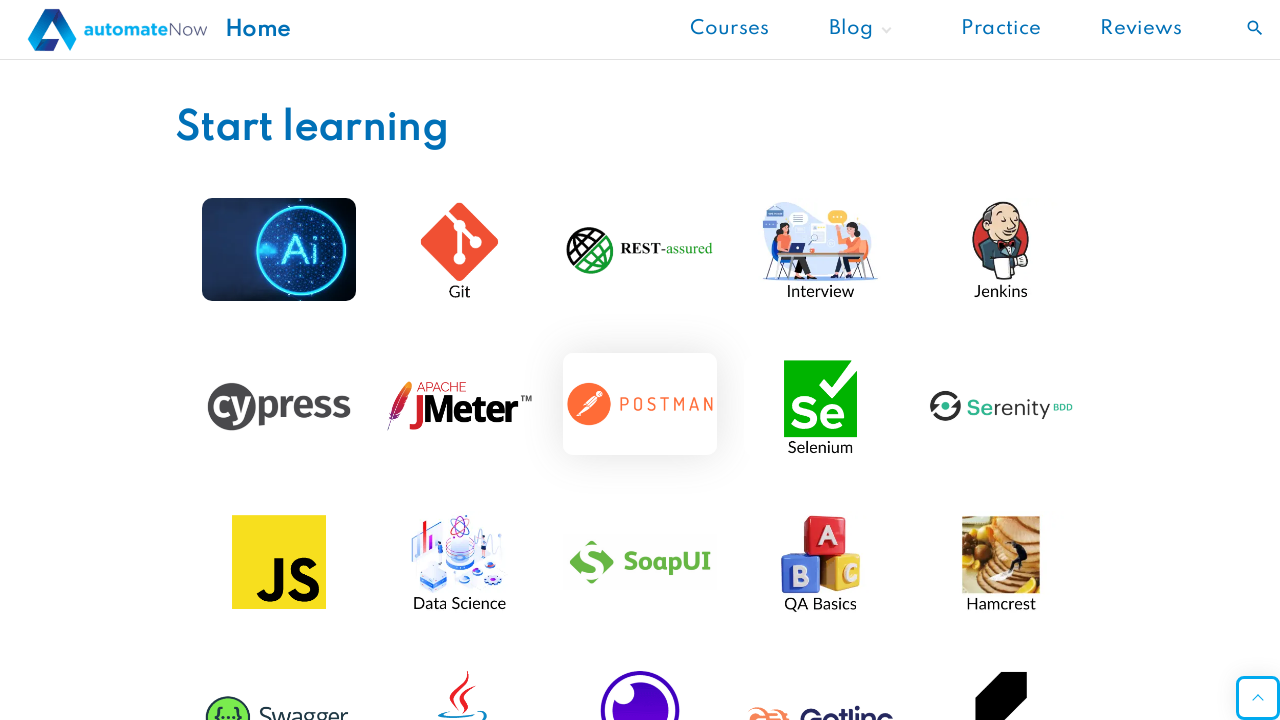

Page finished loading after back navigation in replaced window
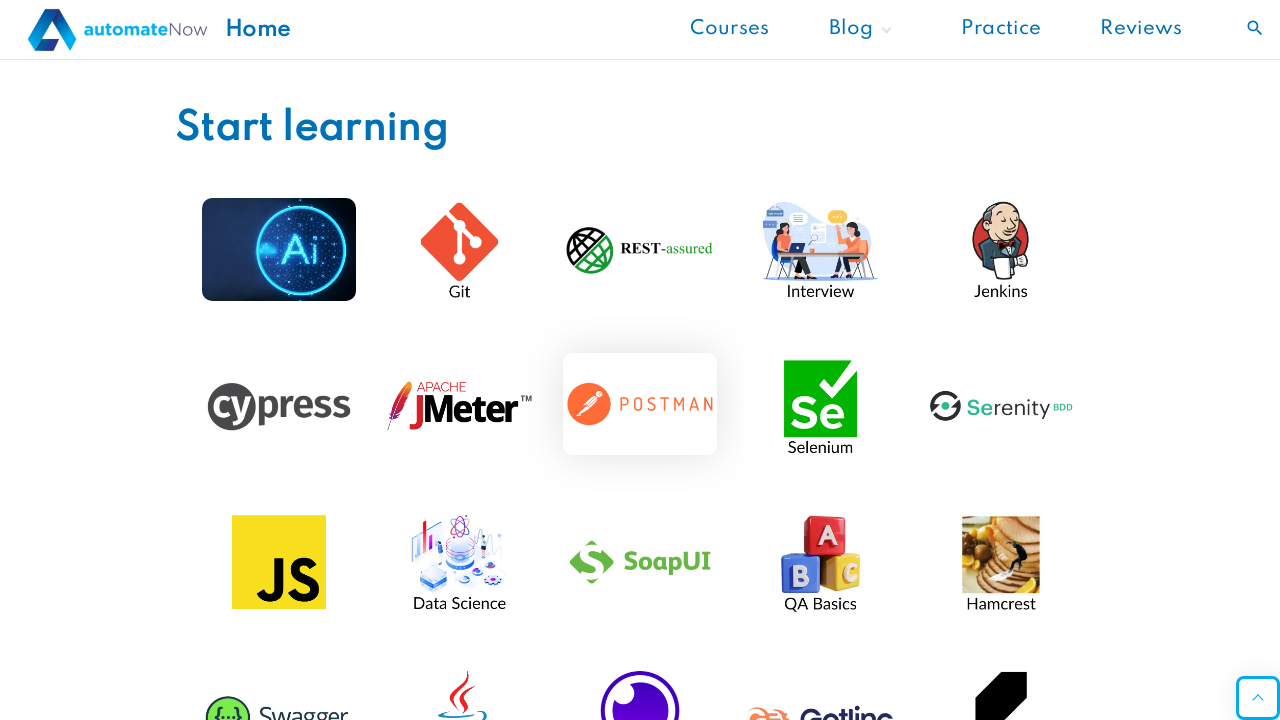

Navigated forward in replaced window
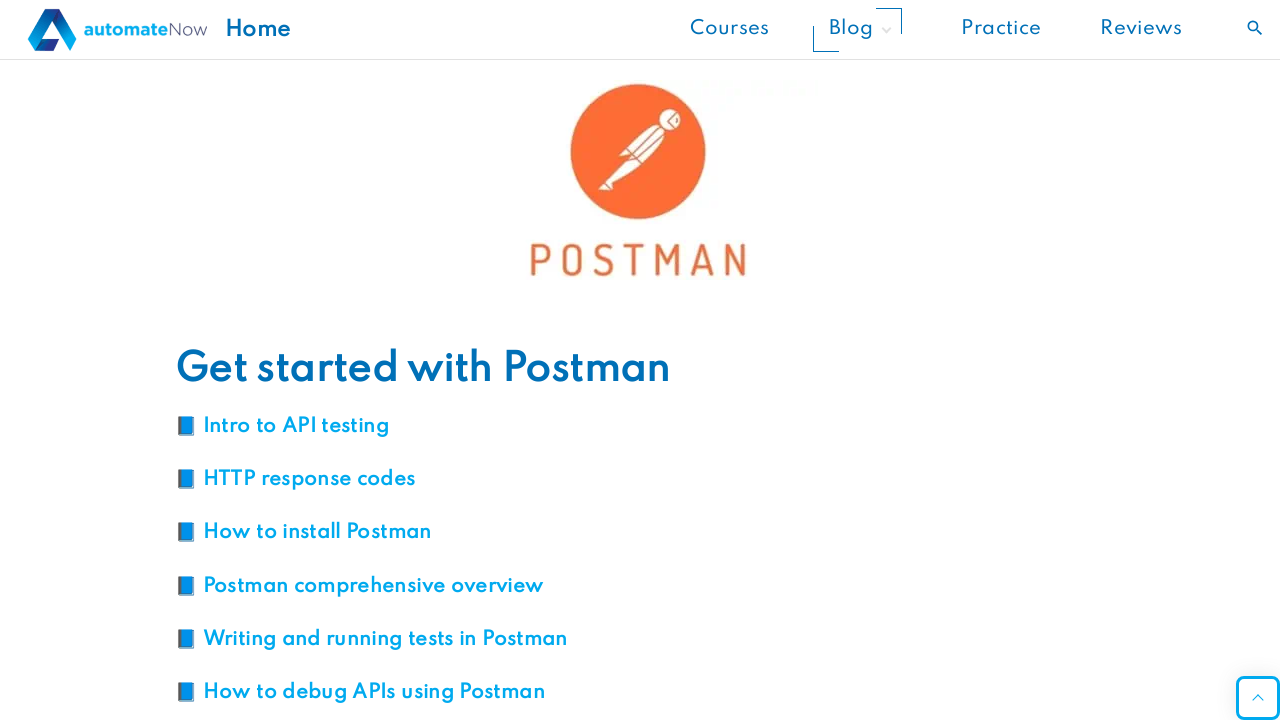

Page finished loading after forward navigation in replaced window
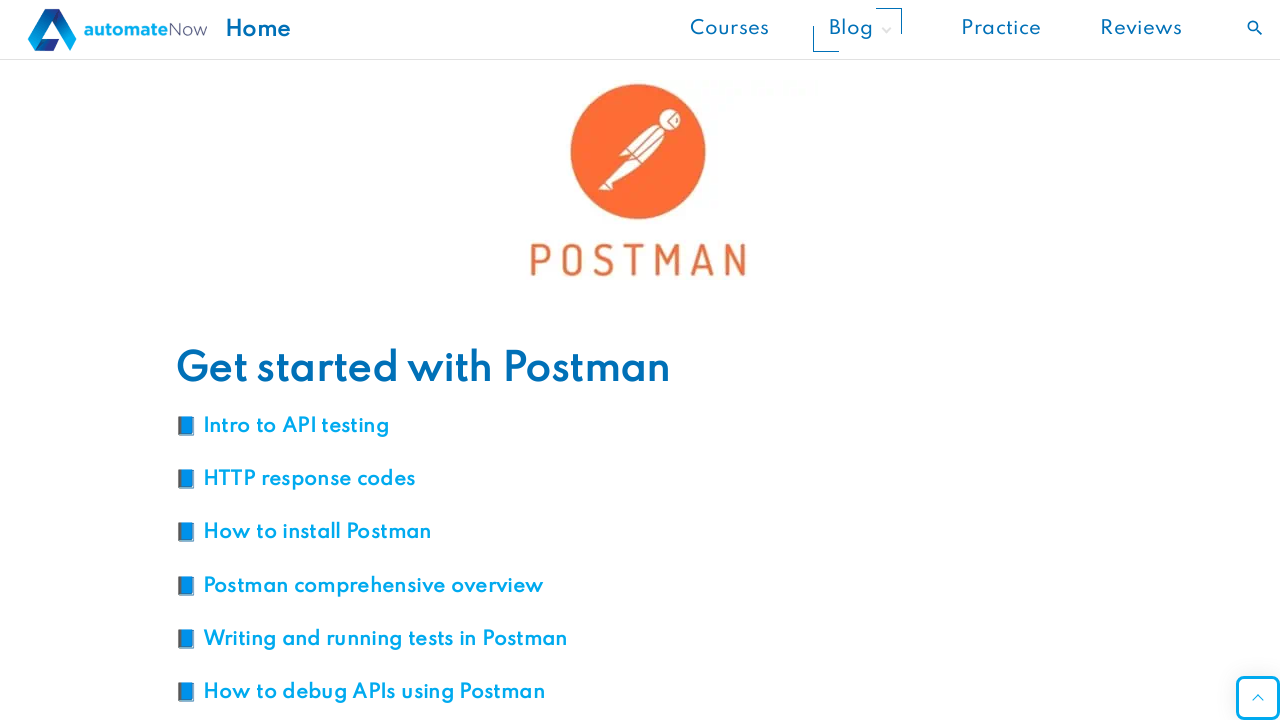

Navigated back first time to return to main page
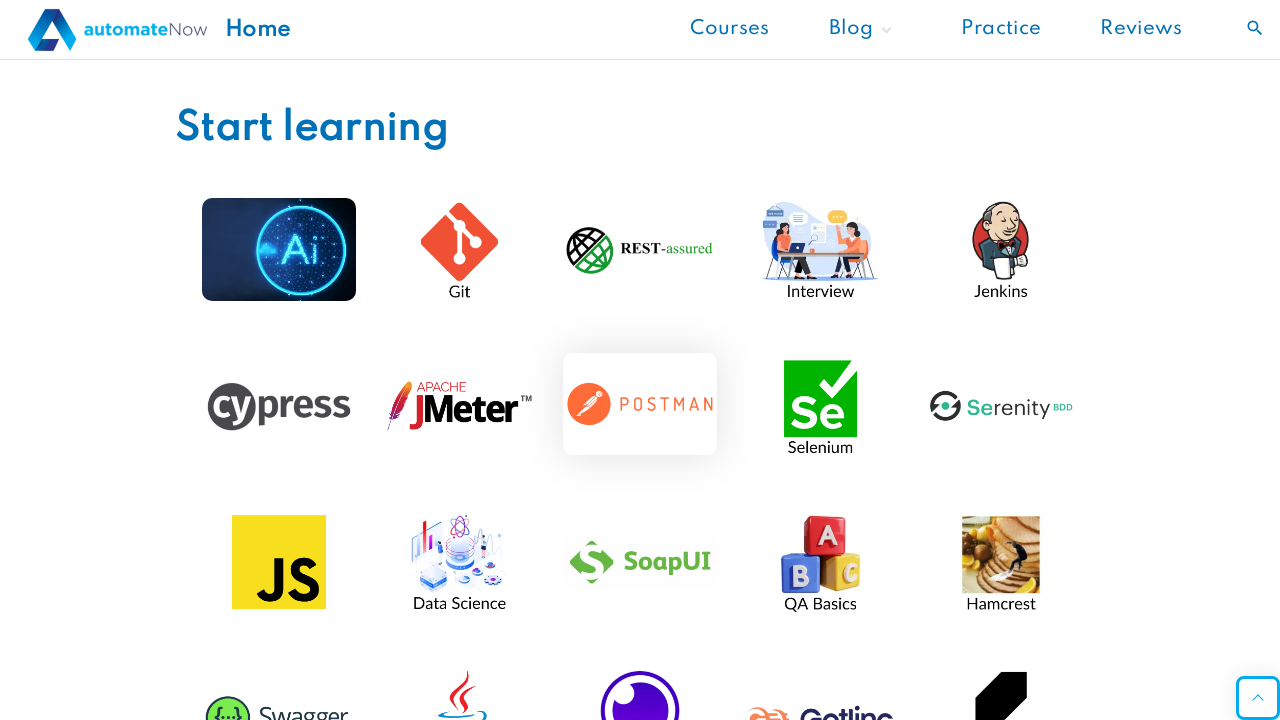

Page finished loading after first back navigation
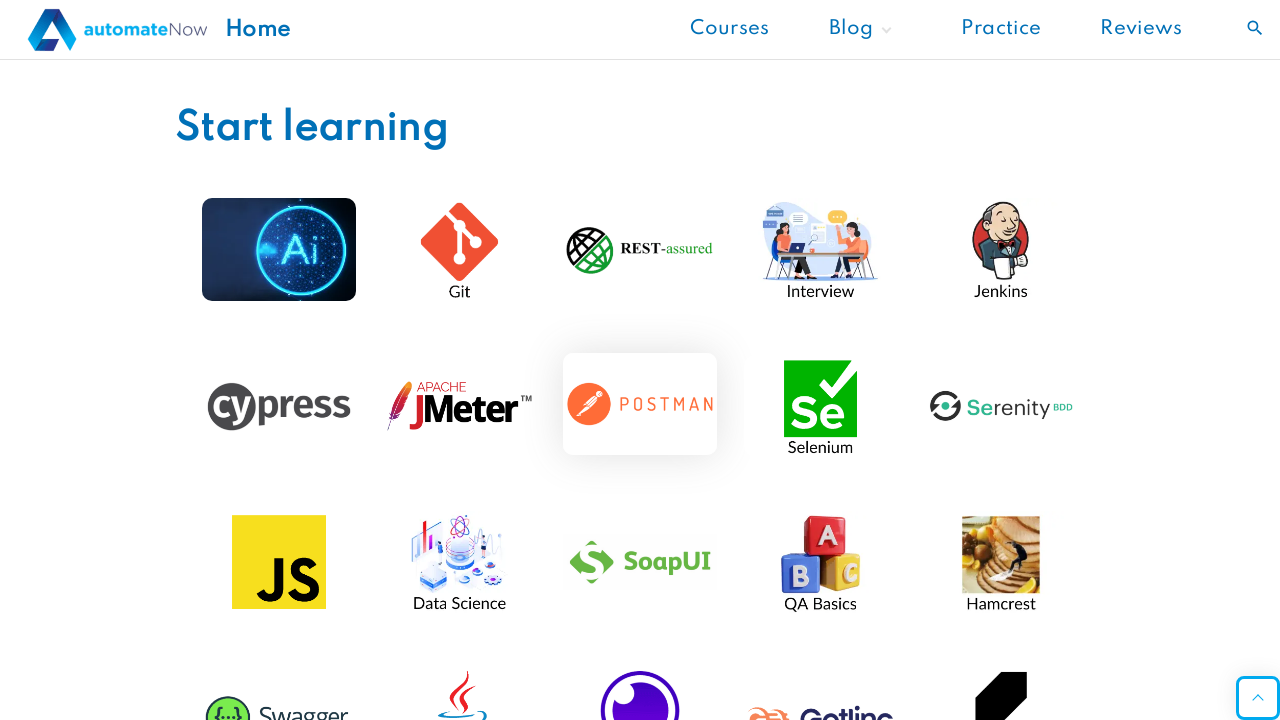

Navigated back second time to return to main page
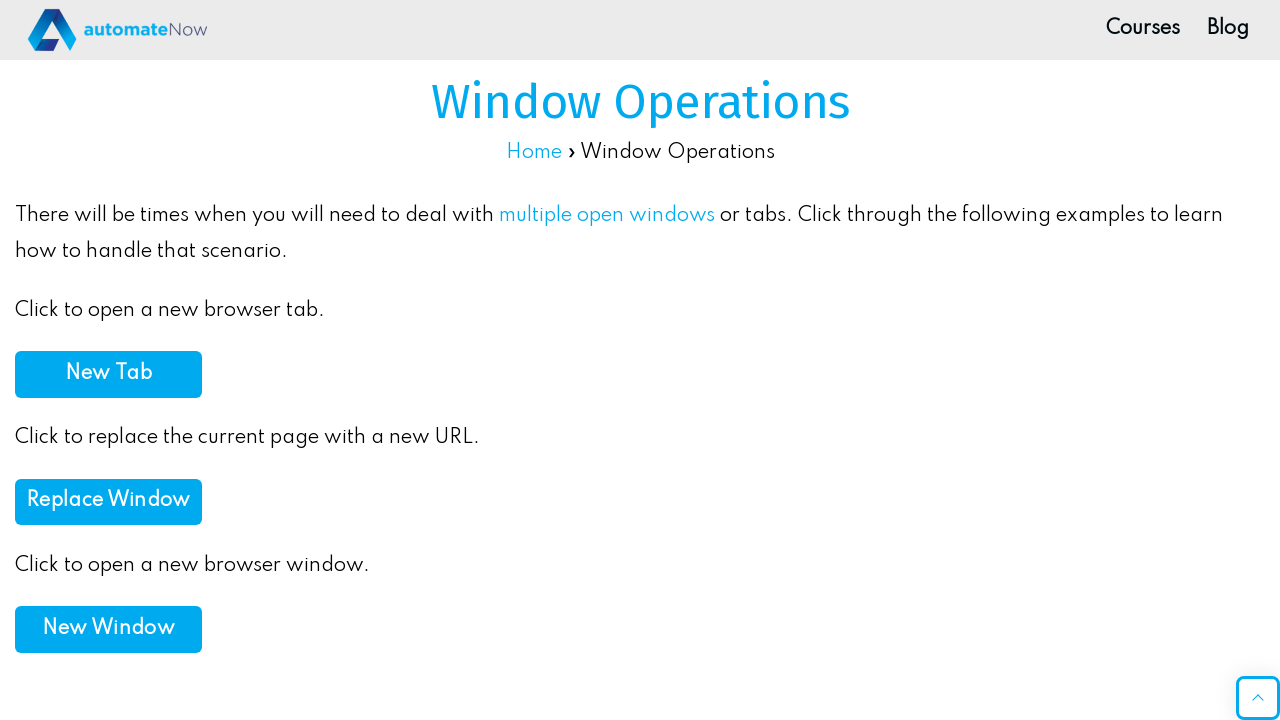

Page finished loading after second back navigation, returned to main page
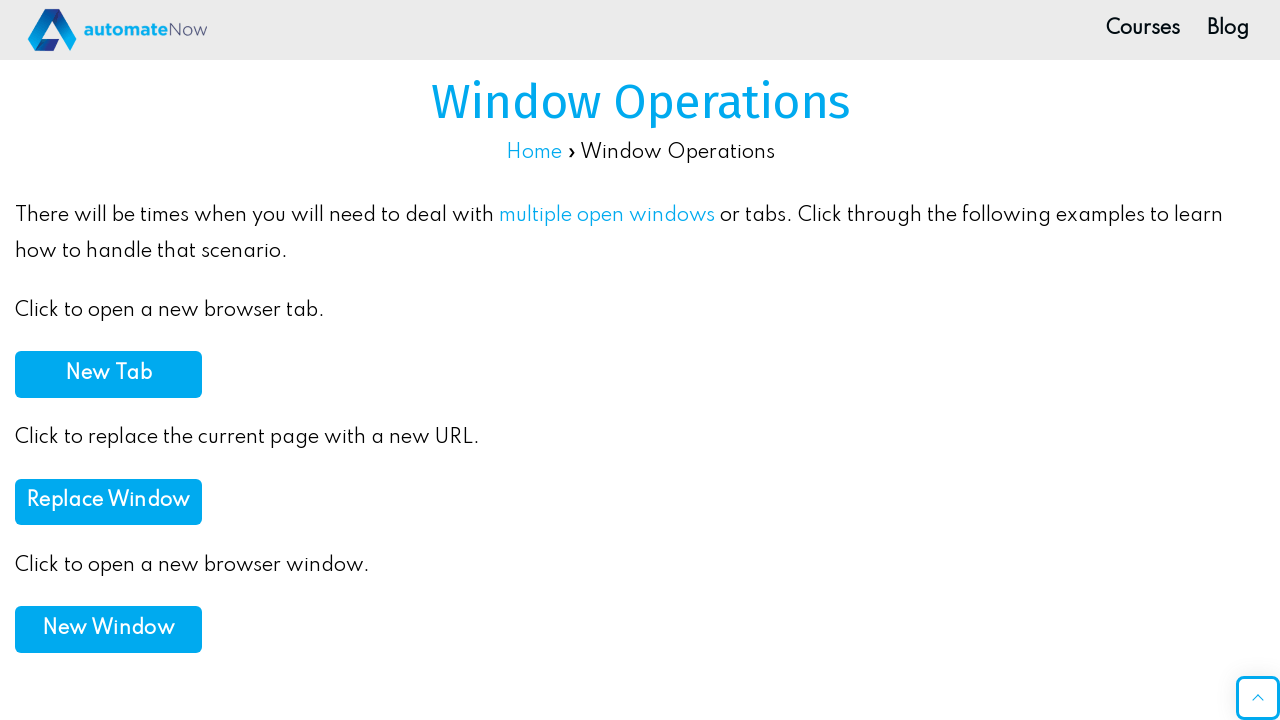

Clicked button to open new window at (108, 629) on xpath=//*[@id='post-1147']/div/p[7]/button/b
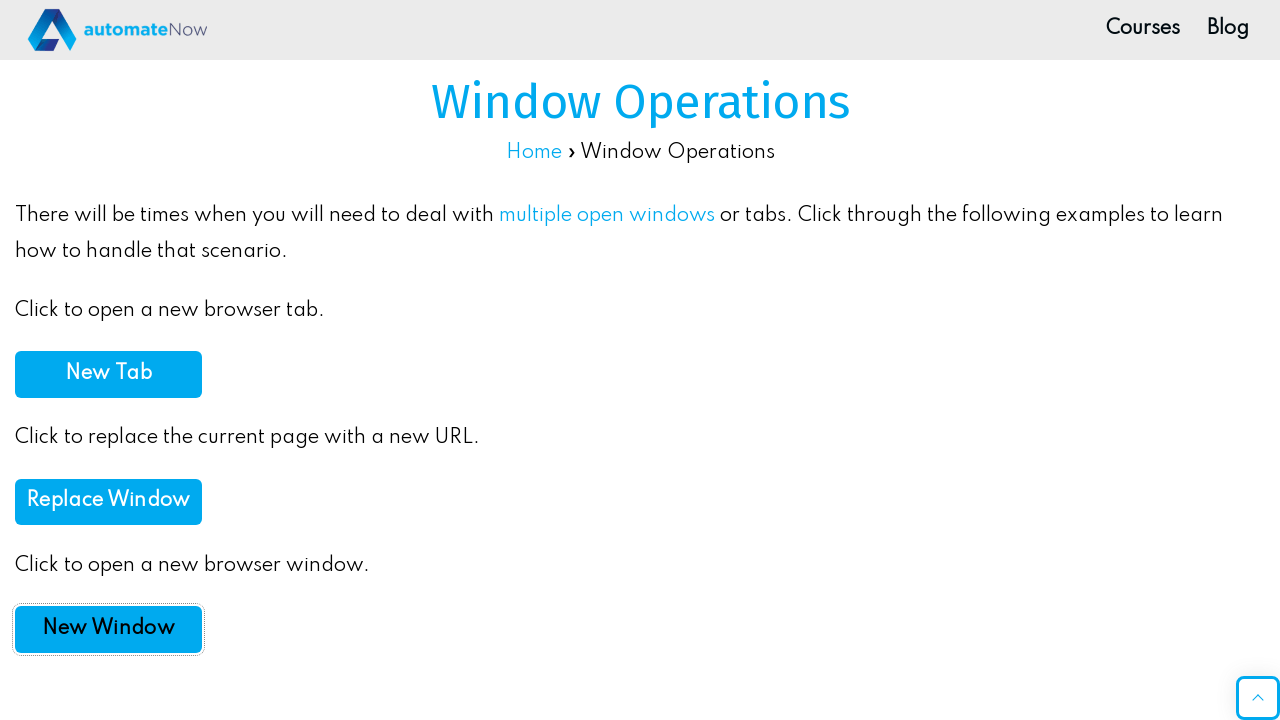

New window opened and captured
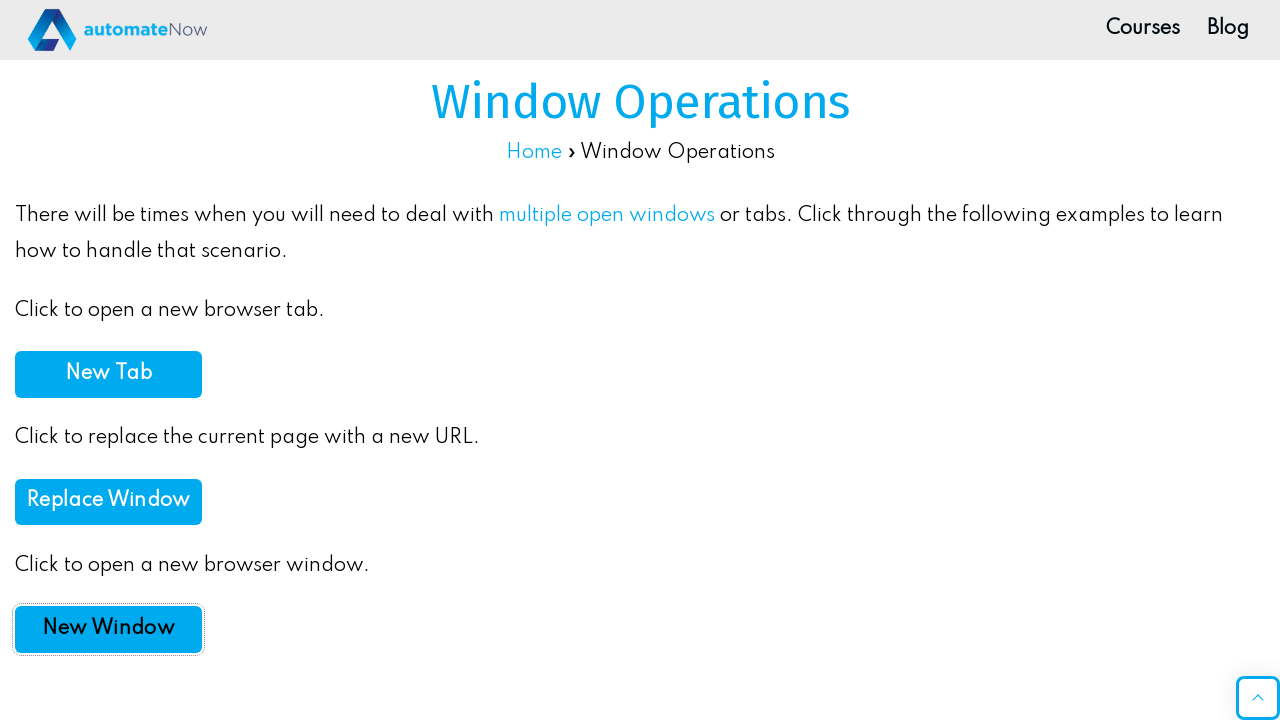

New window finished loading
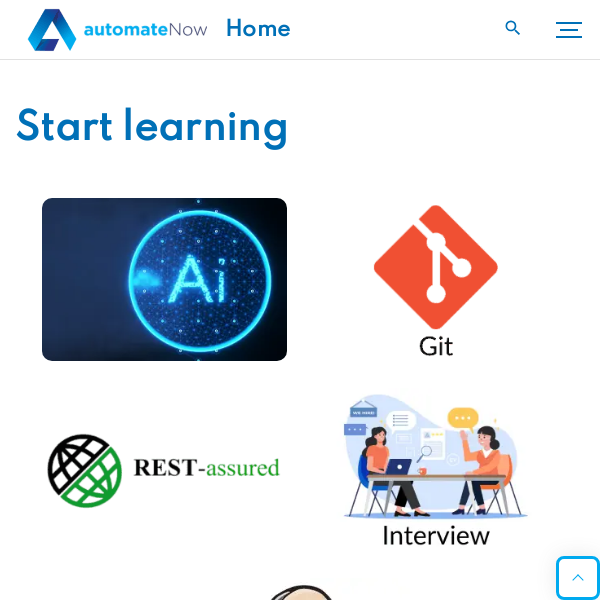

Clicked image in new window at (164, 470) on xpath=//*[@id='post-18533']/div/div[1]/div[3]/a/picture/img
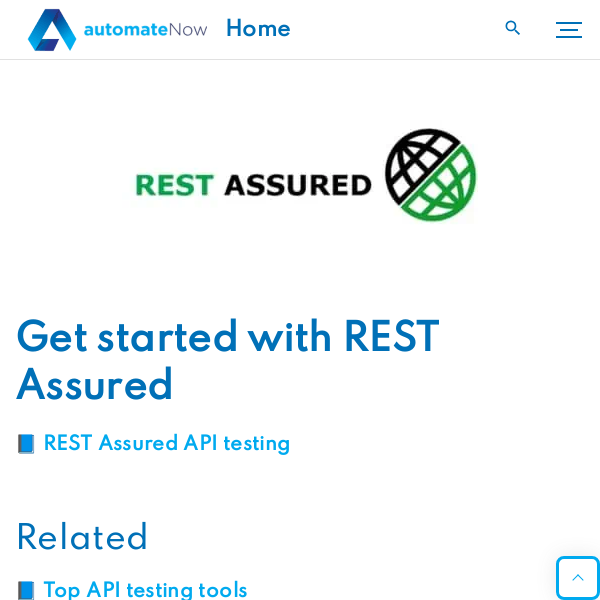

New window finished loading after clicking image
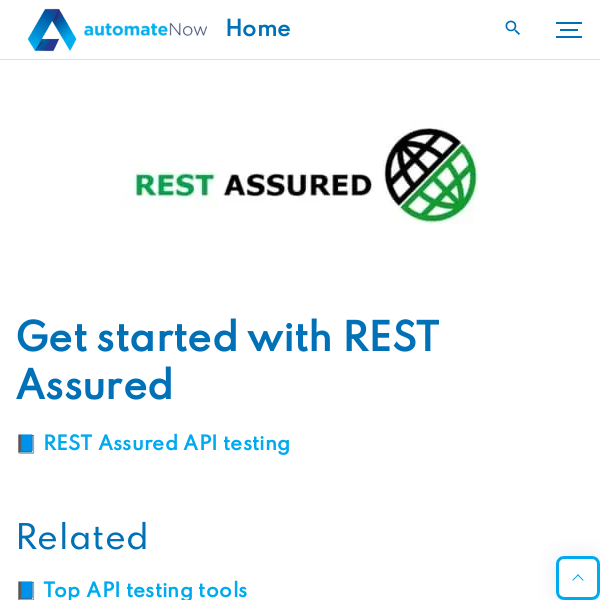

Closed new window
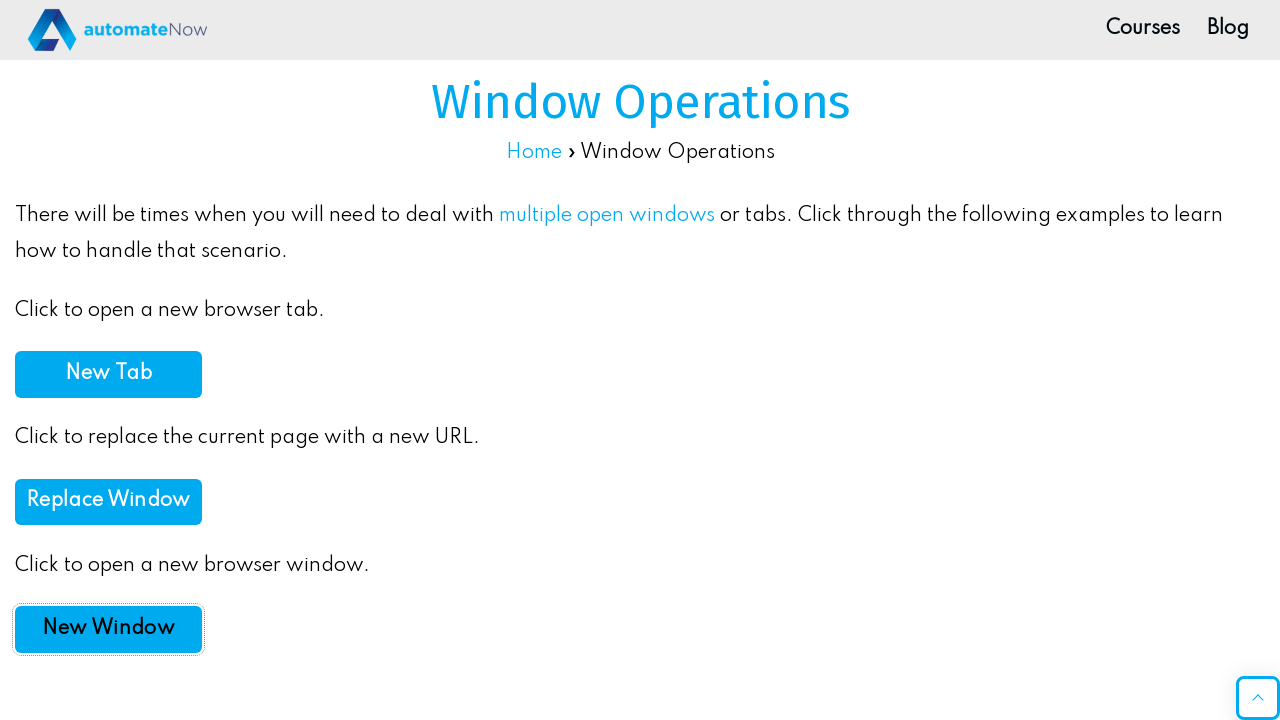

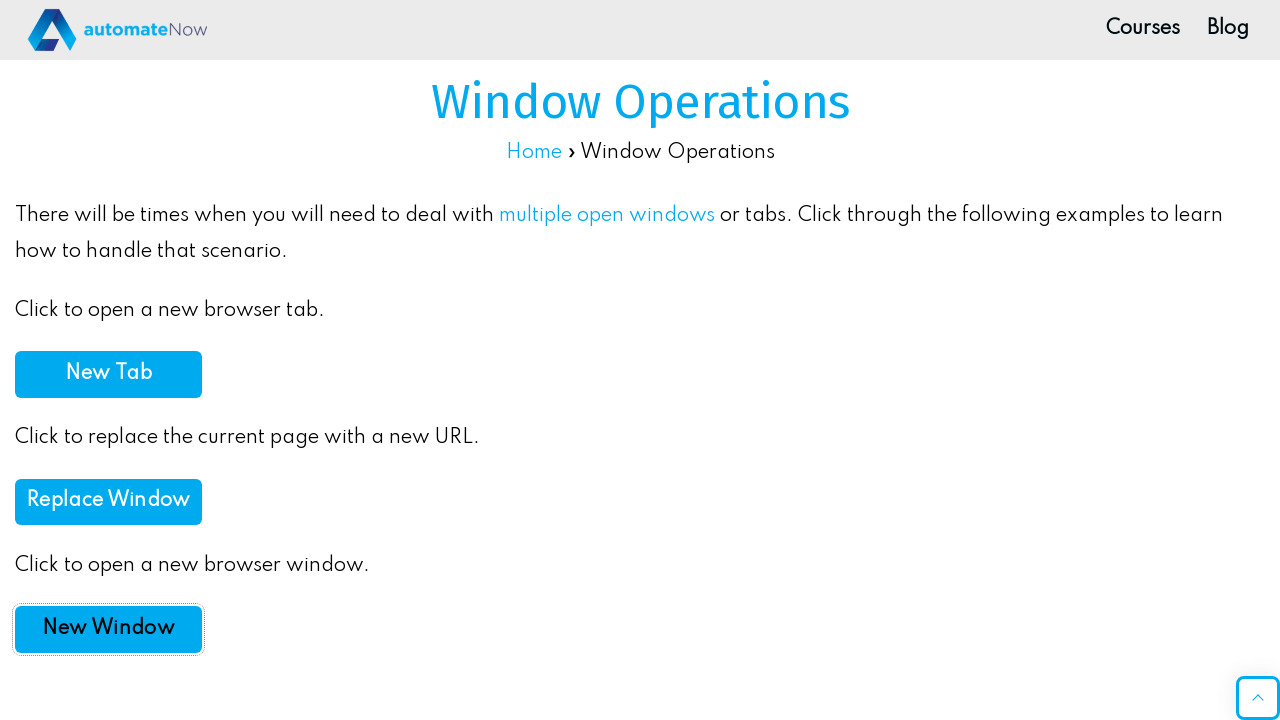